Tests checkbox functionality by locating two checkboxes and clicking each one if it is not already selected

Starting URL: https://the-internet.herokuapp.com/checkboxes

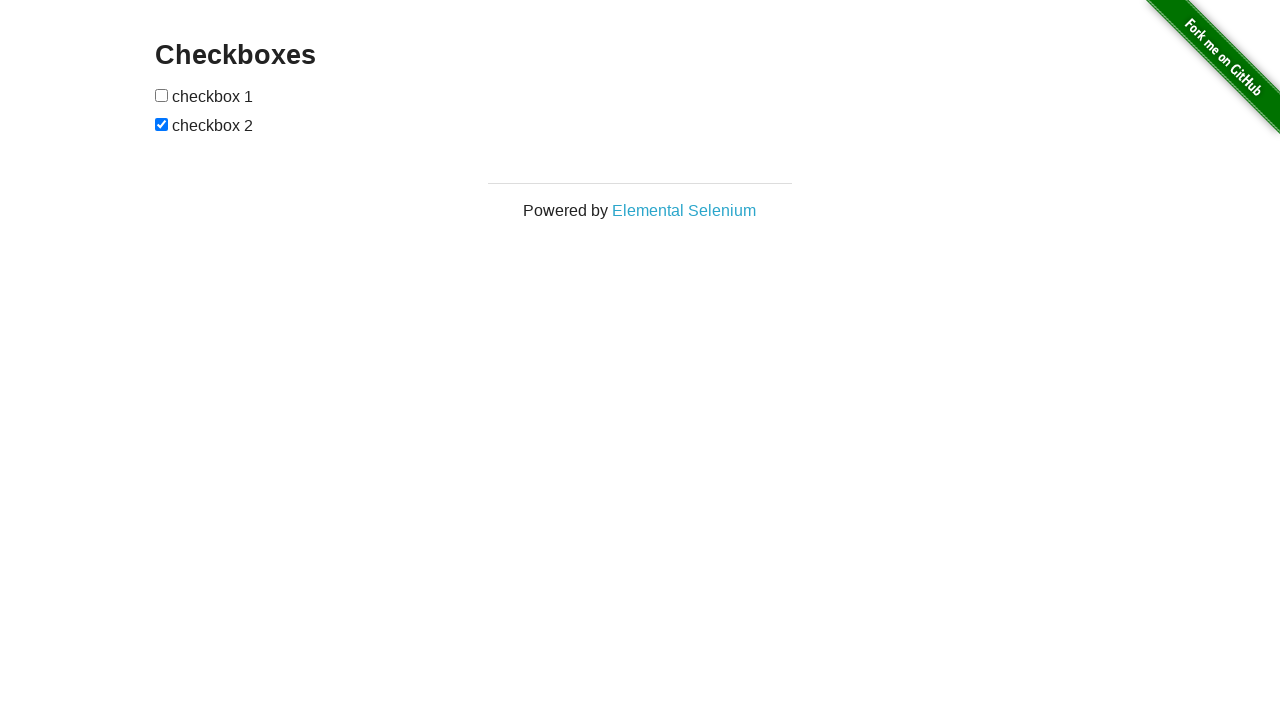

Located first checkbox element
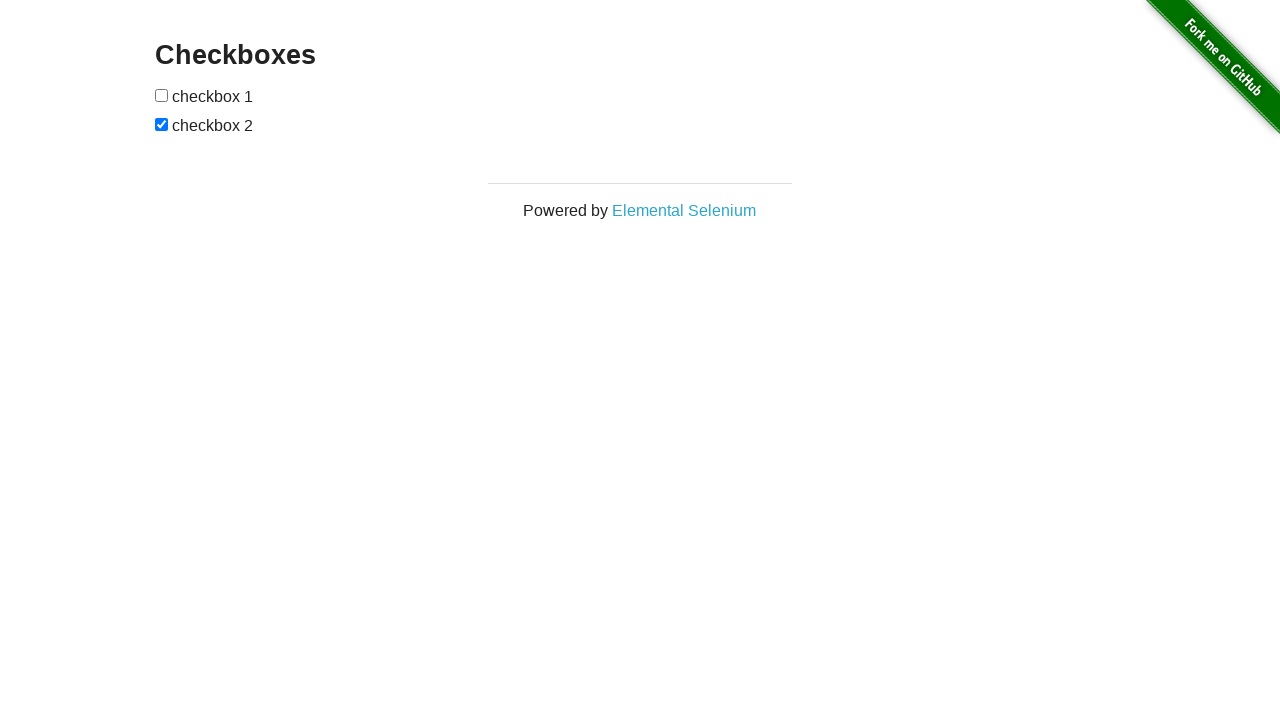

Located second checkbox element
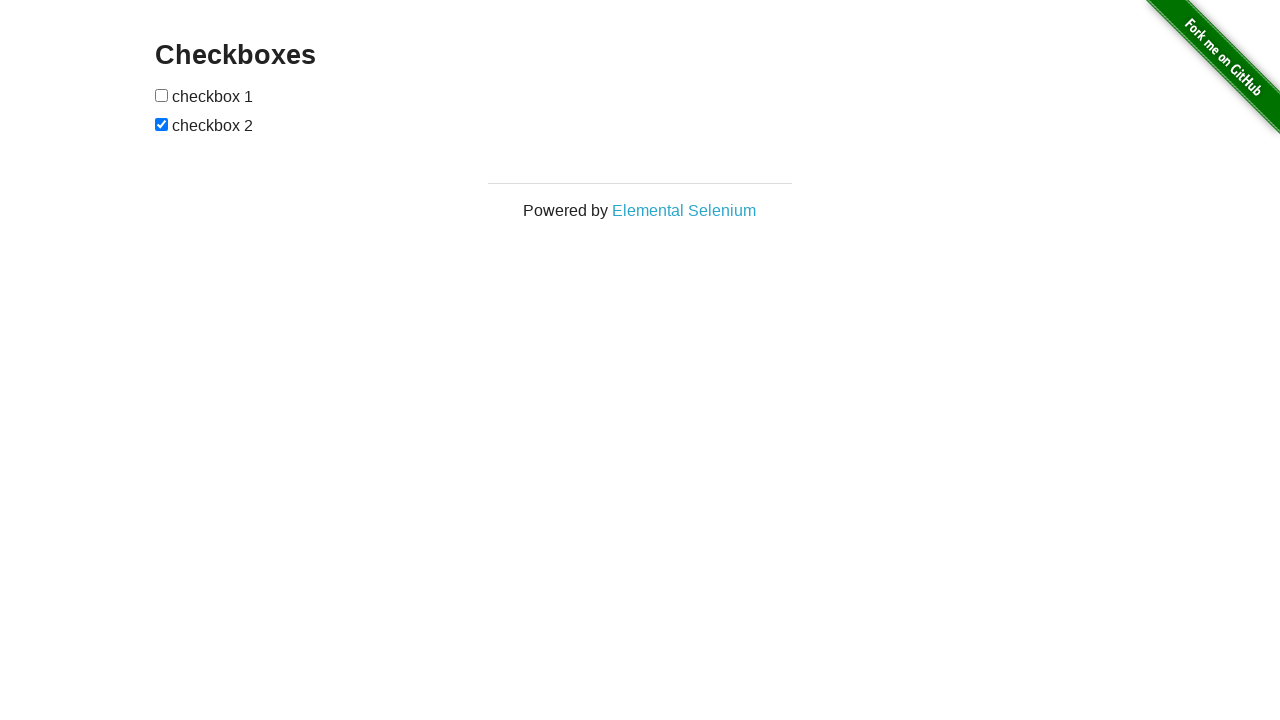

Checked first checkbox status - not selected
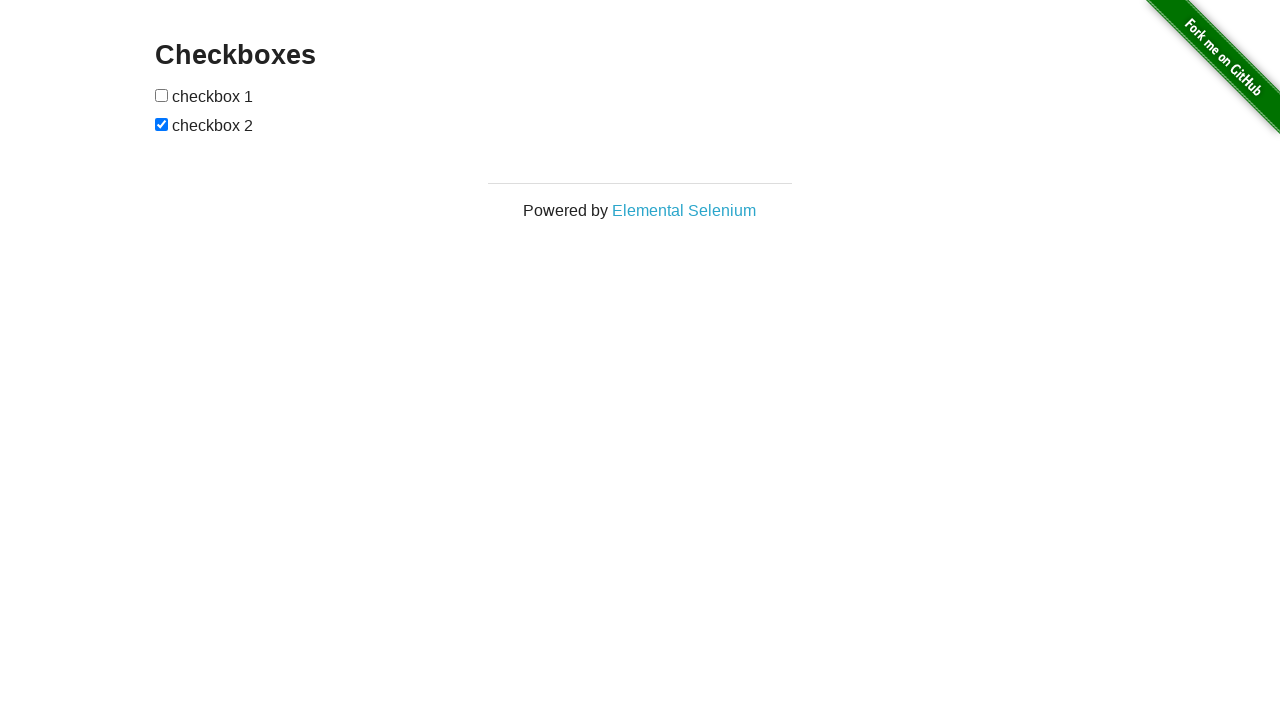

Clicked first checkbox to select it at (162, 95) on (//input)[1]
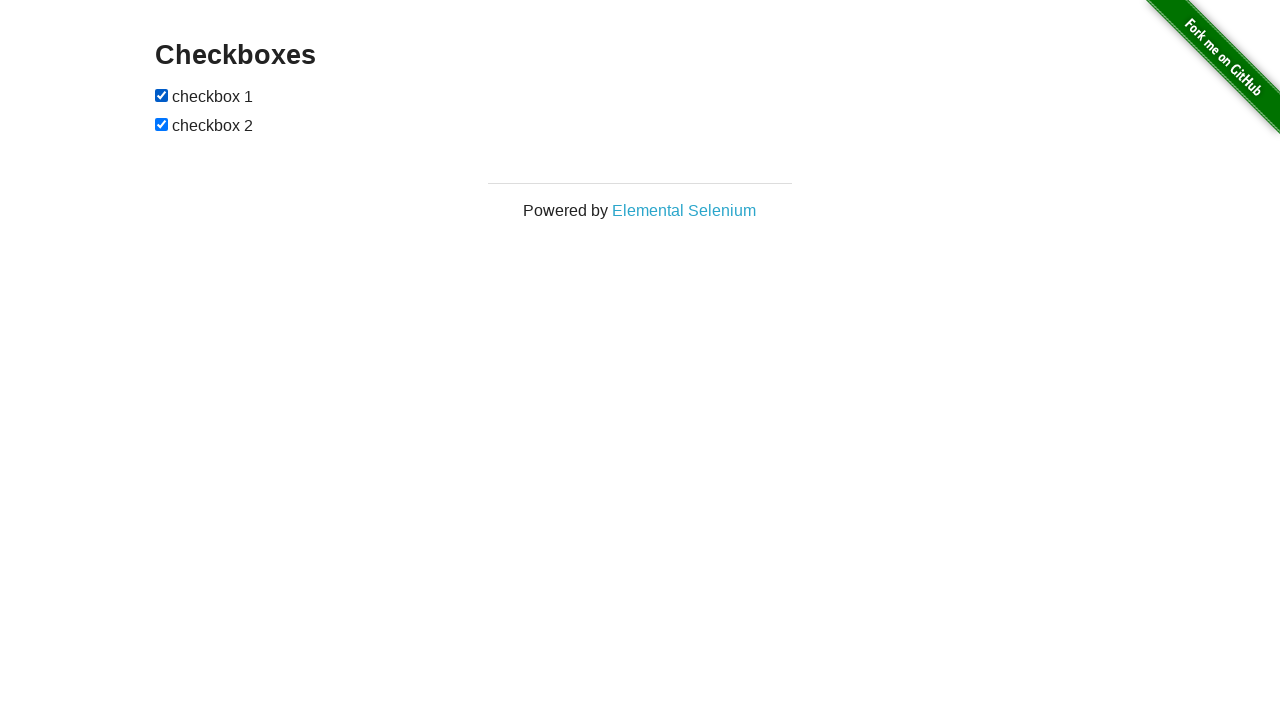

Checked second checkbox status - already selected
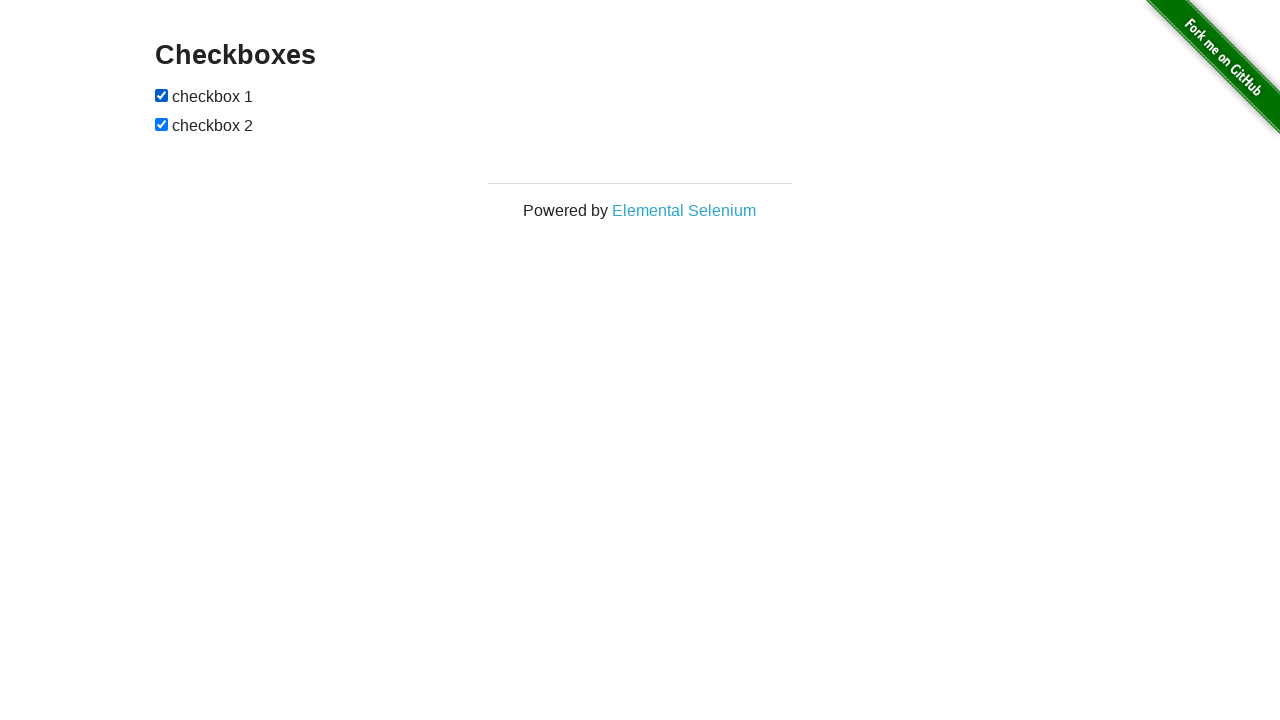

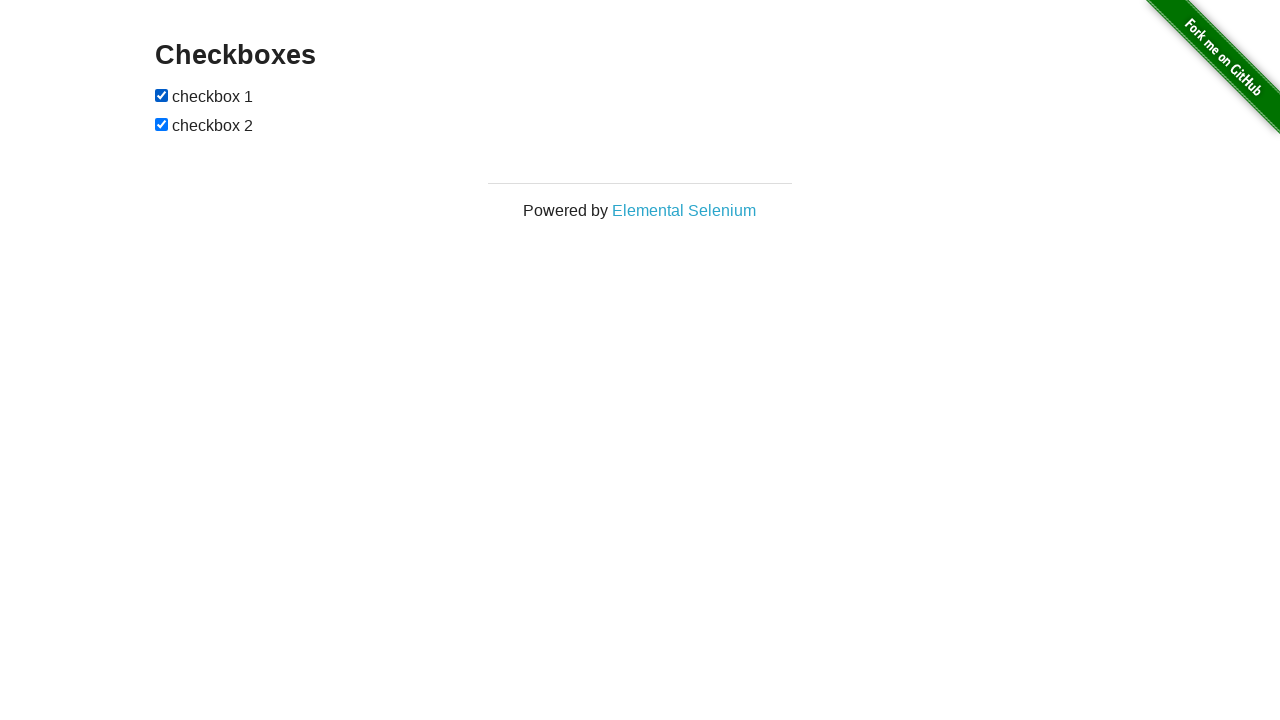